Tests flight booking functionality by selecting one-way trip, origin and destination cities, senior citizen discount, multiple passengers, and searching for flights

Starting URL: https://rahulshettyacademy.com/dropdownsPractise/

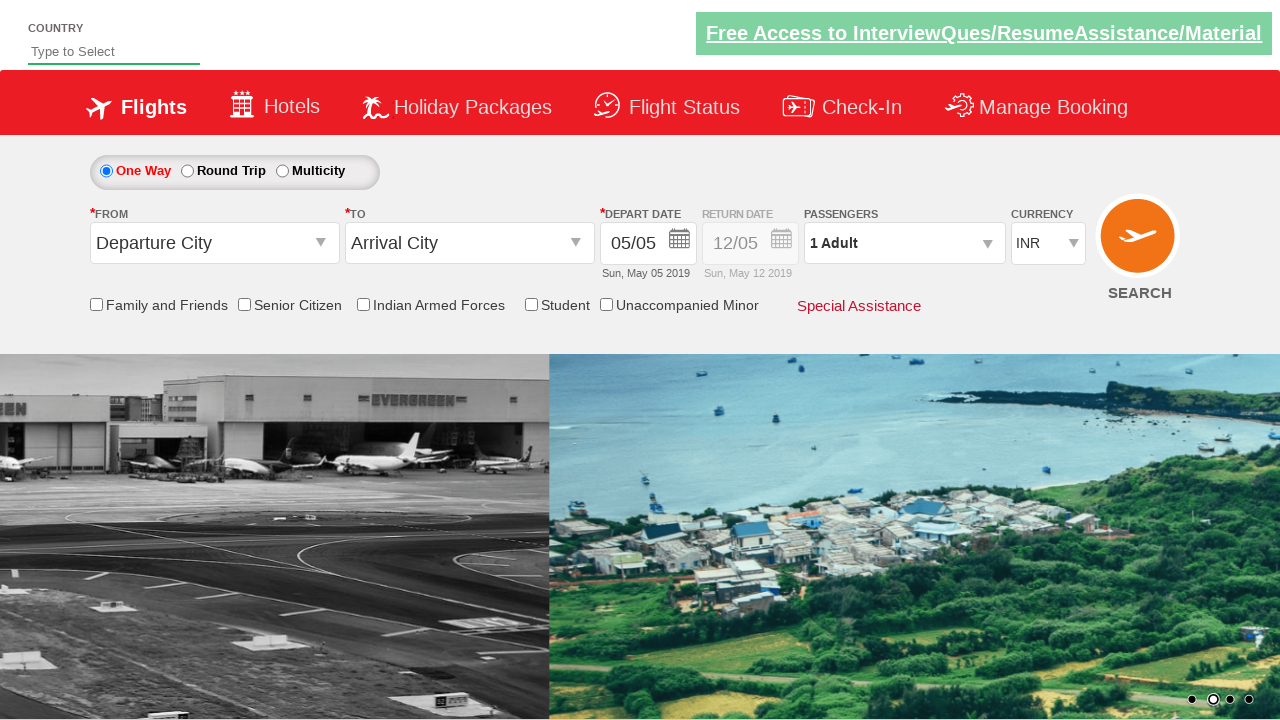

Selected one-way trip option at (106, 171) on #ctl00_mainContent_rbtnl_Trip_0
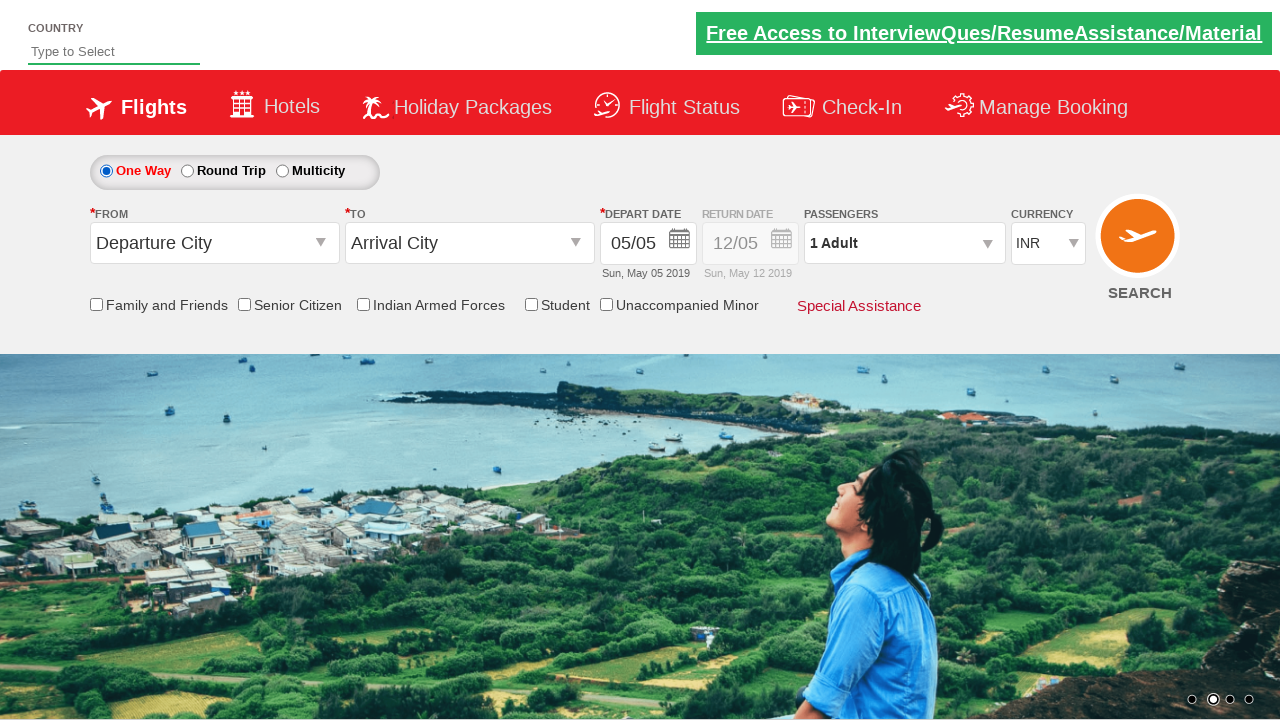

Clicked on origin city field at (214, 243) on #ctl00_mainContent_ddl_originStation1_CTXT
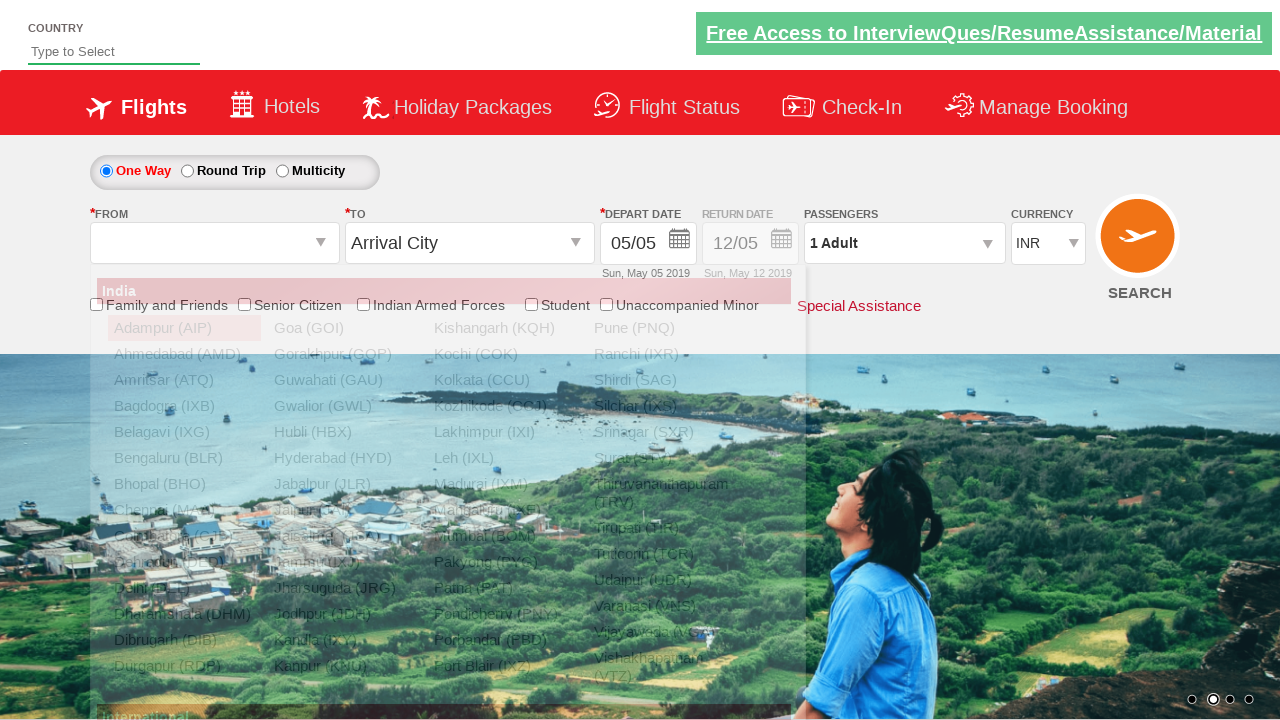

Selected Delhi as origin city at (184, 588) on a[value='DEL']
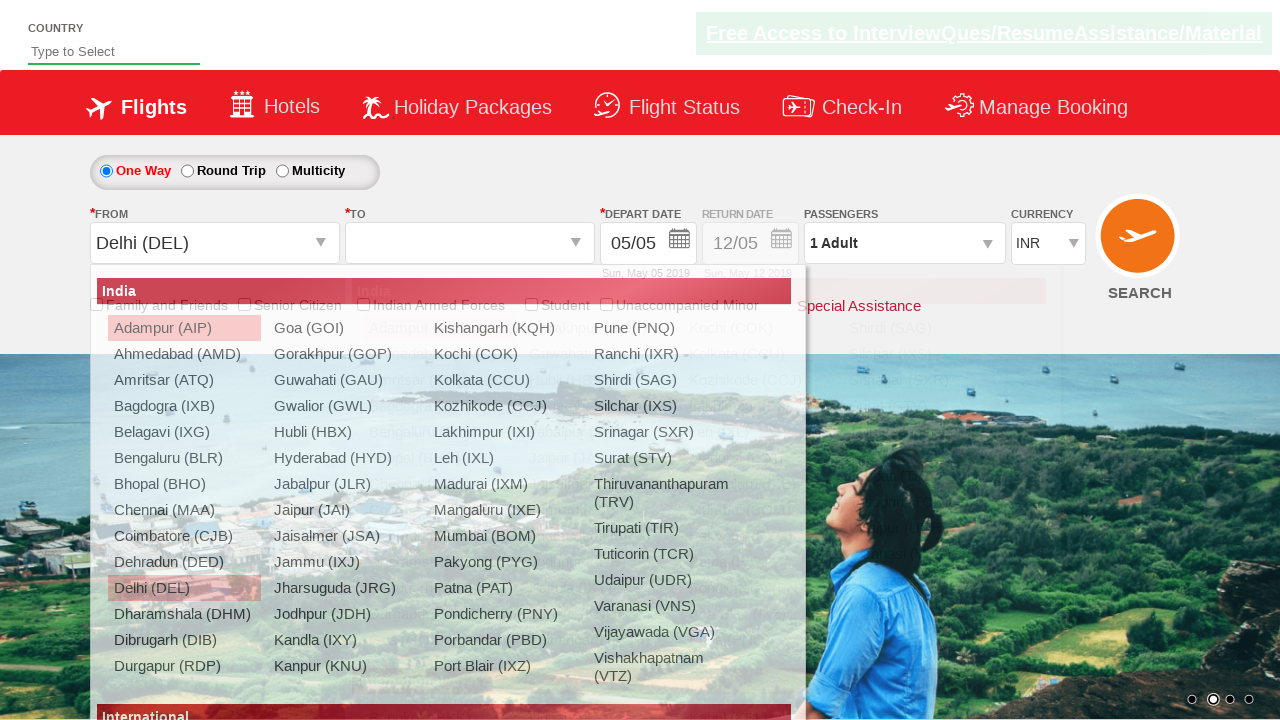

Waited for destination dropdown to be ready
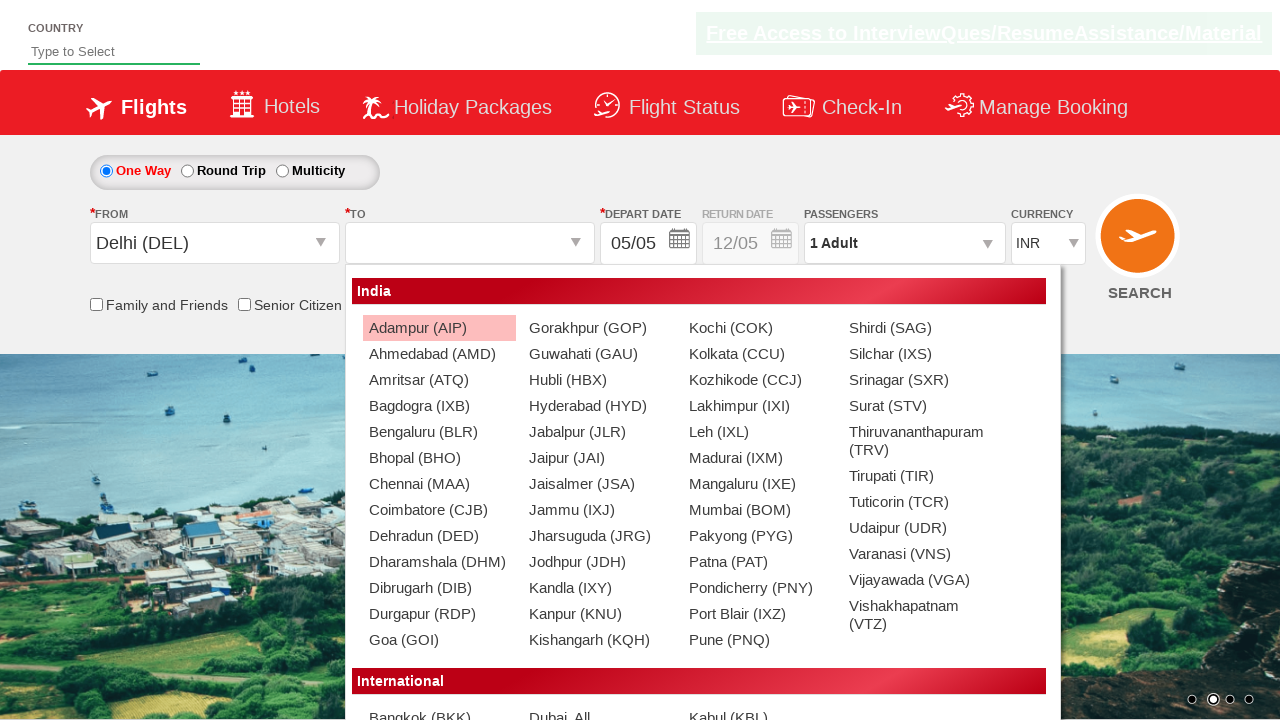

Selected Chennai as destination city at (439, 484) on div#glsctl00_mainContent_ddl_destinationStation1_CTNR a[value='MAA']
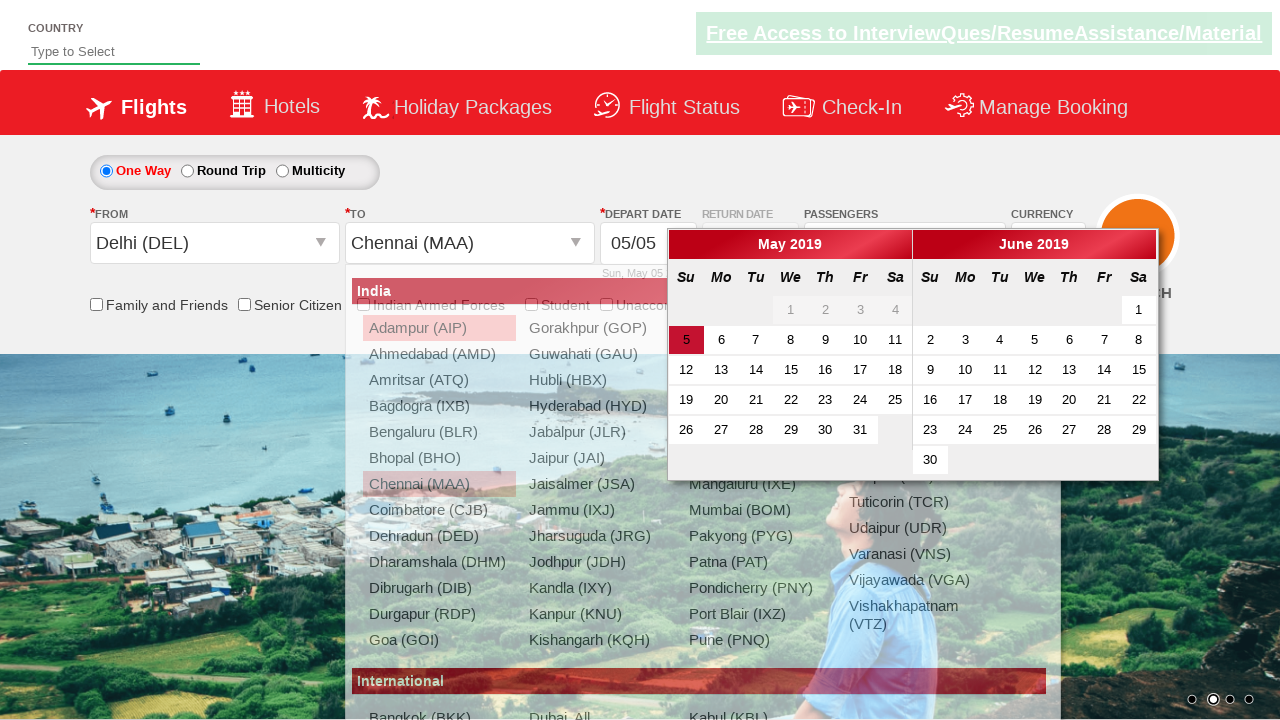

Checked senior citizen discount checkbox at (244, 304) on input[id*='SeniorCitizenDiscount']
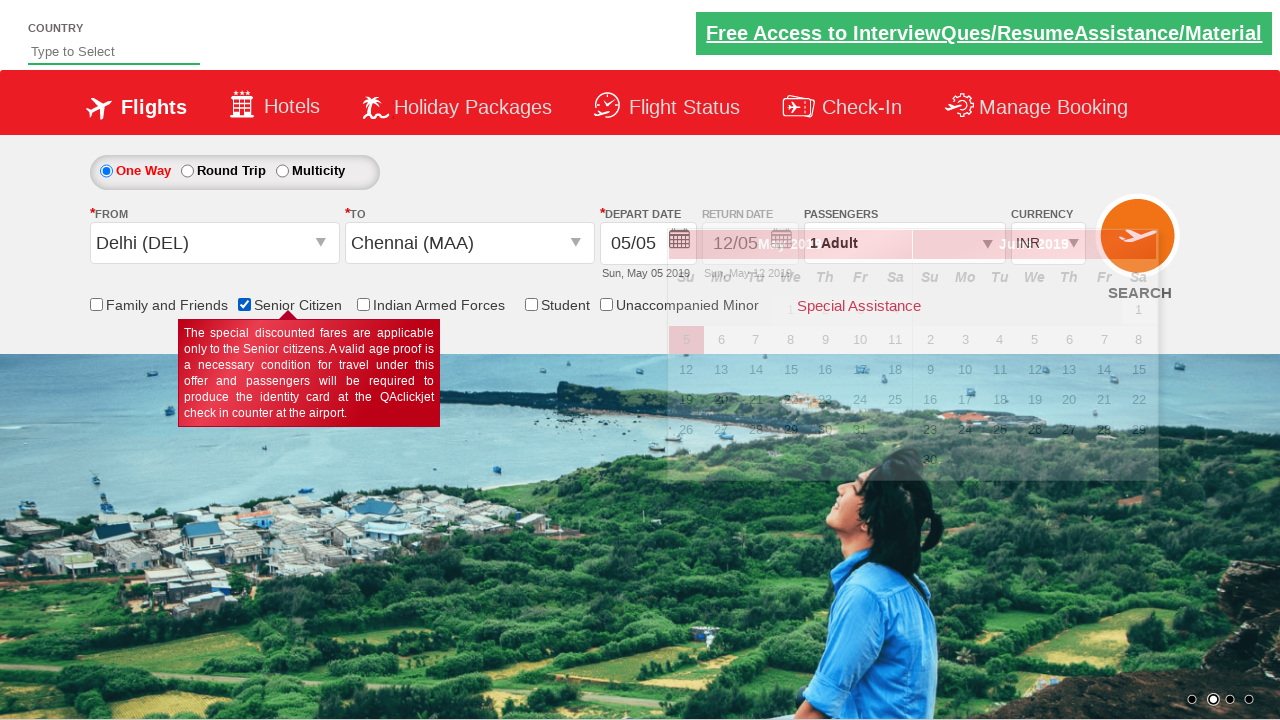

Clicked on passengers dropdown at (904, 243) on #divpaxinfo
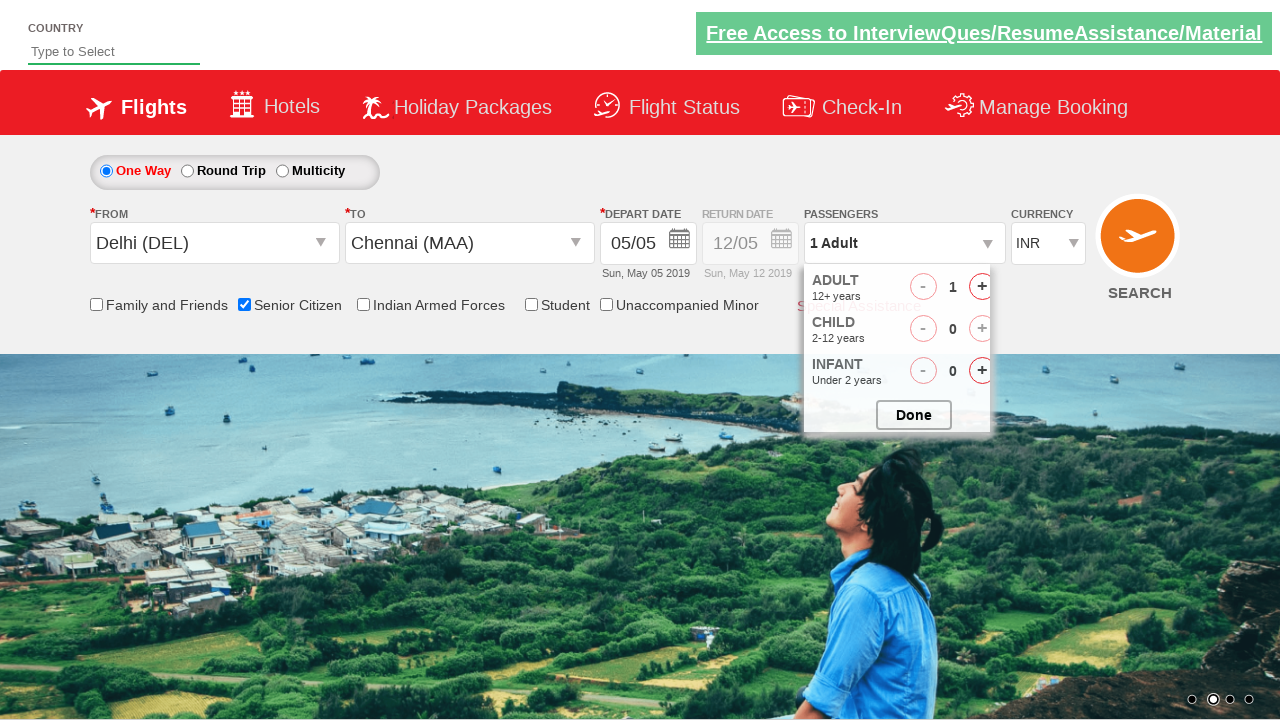

Waited for passenger dropdown to open
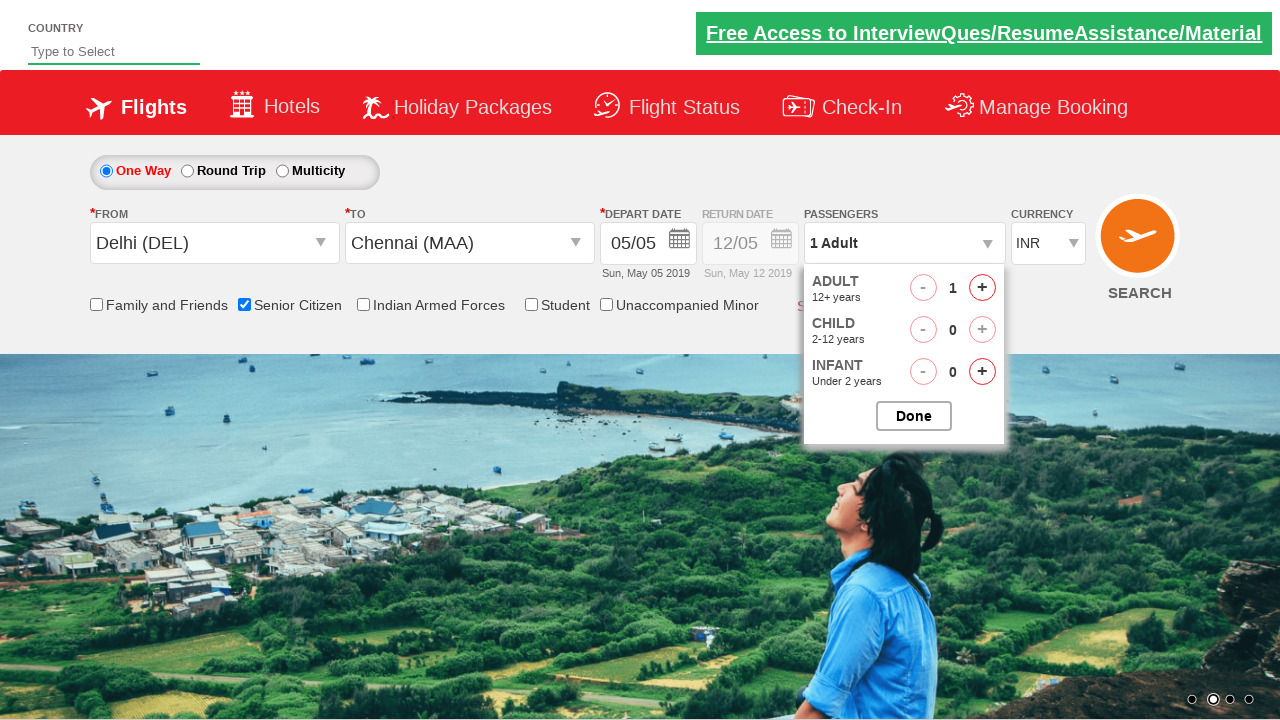

Added adult passenger 1 (total 5 passengers) at (982, 288) on #hrefIncAdt
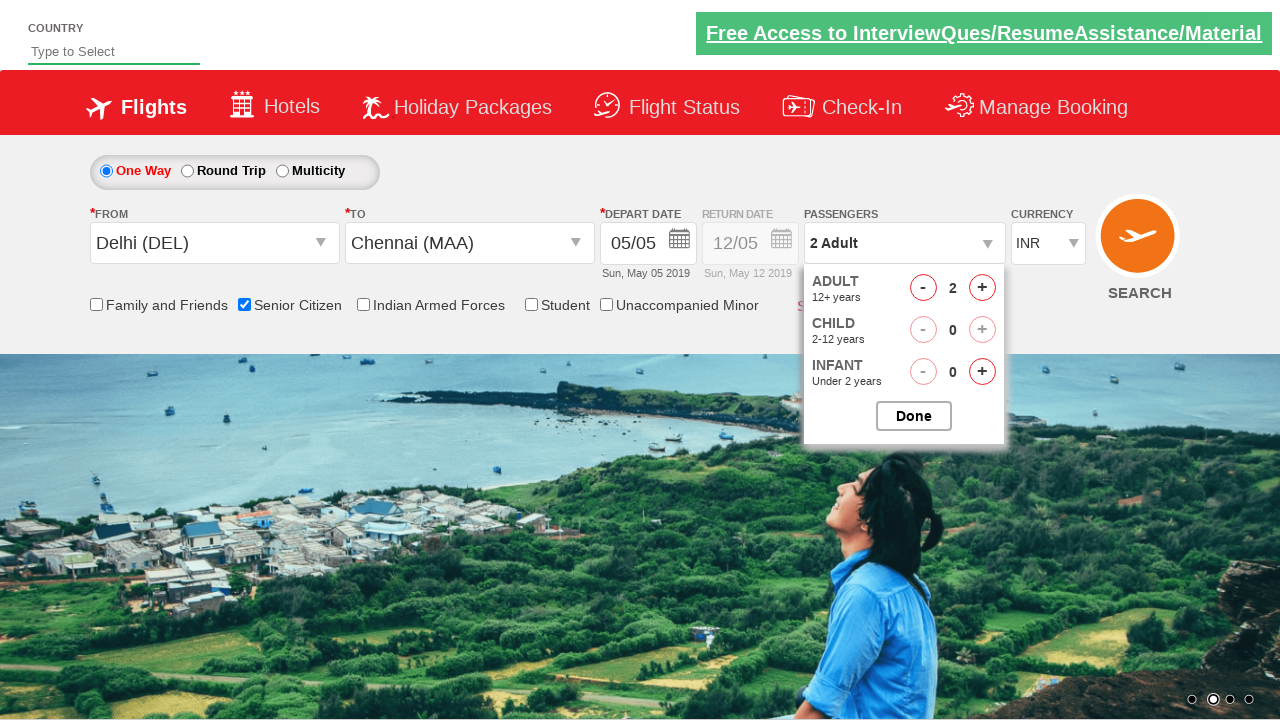

Added adult passenger 2 (total 5 passengers) at (982, 288) on #hrefIncAdt
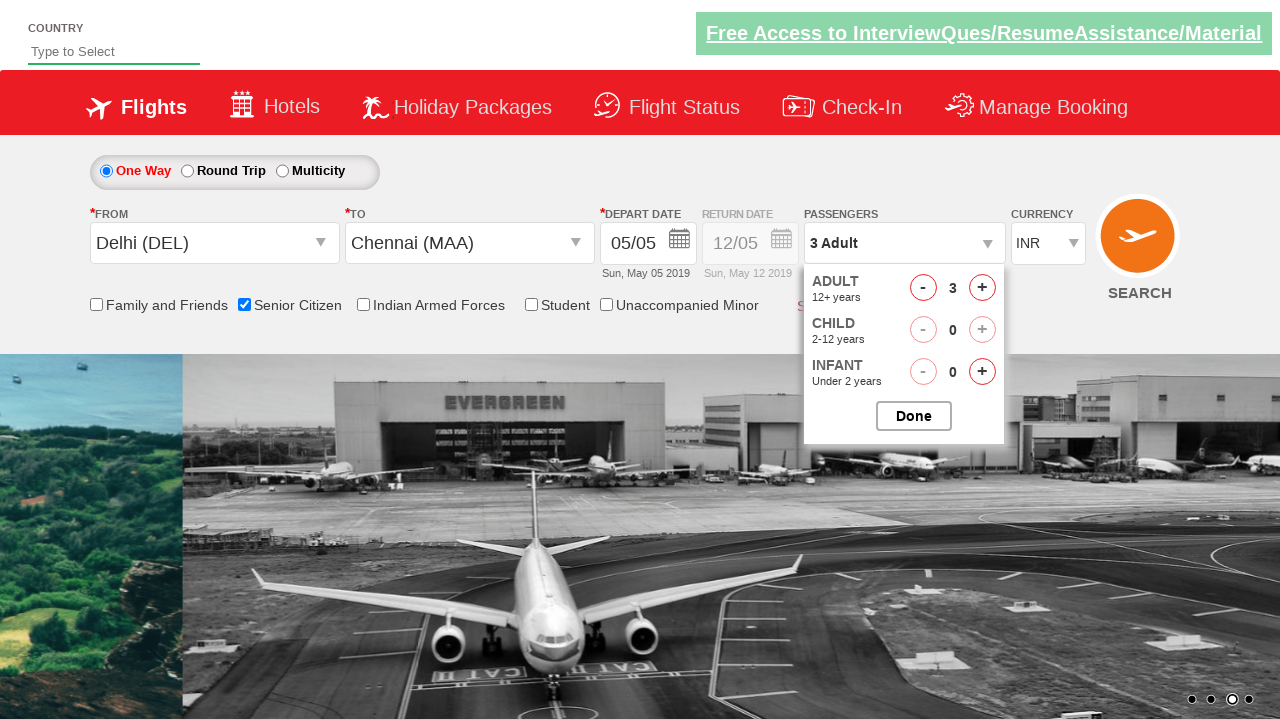

Added adult passenger 3 (total 5 passengers) at (982, 288) on #hrefIncAdt
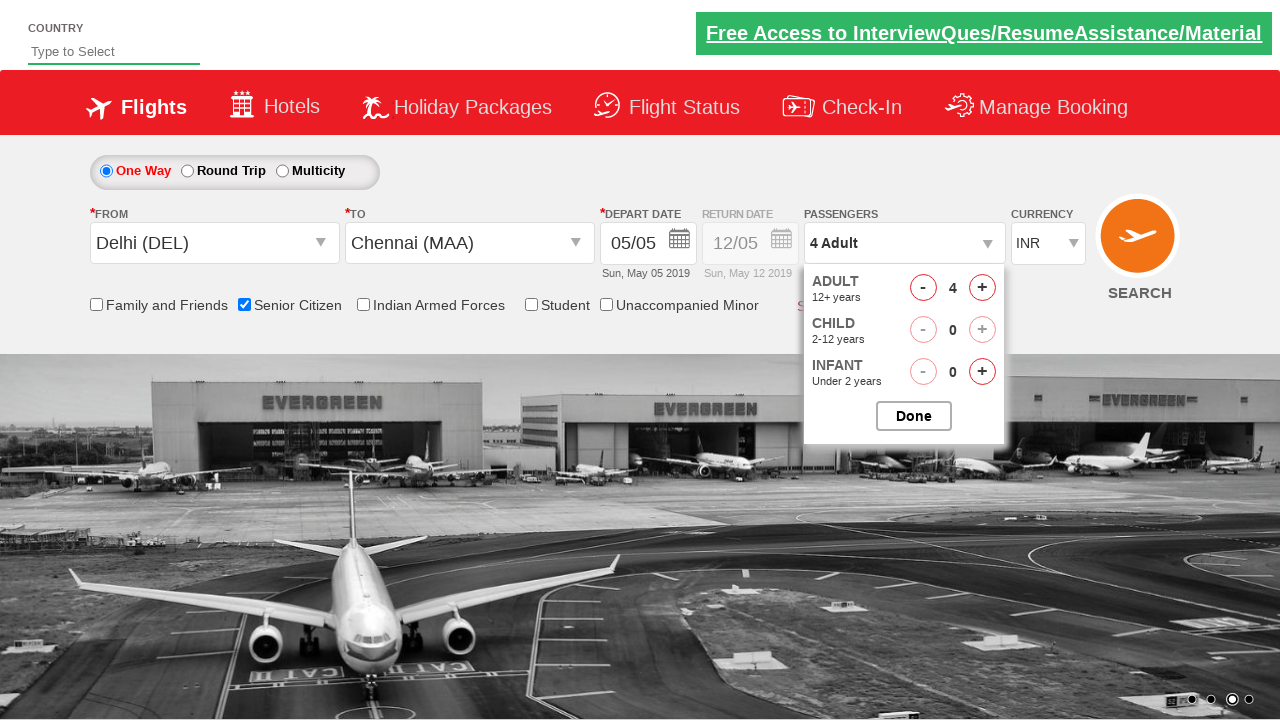

Added adult passenger 4 (total 5 passengers) at (982, 288) on #hrefIncAdt
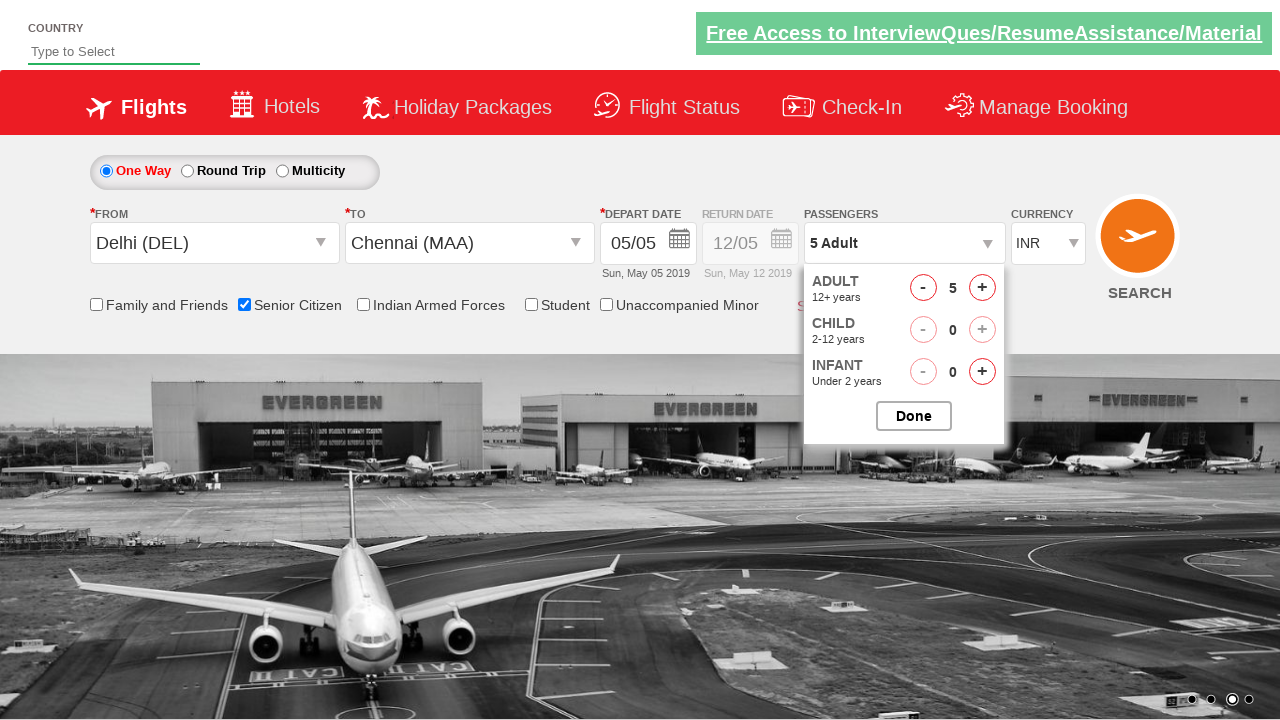

Closed passenger selection dropdown at (914, 416) on #btnclosepaxoption
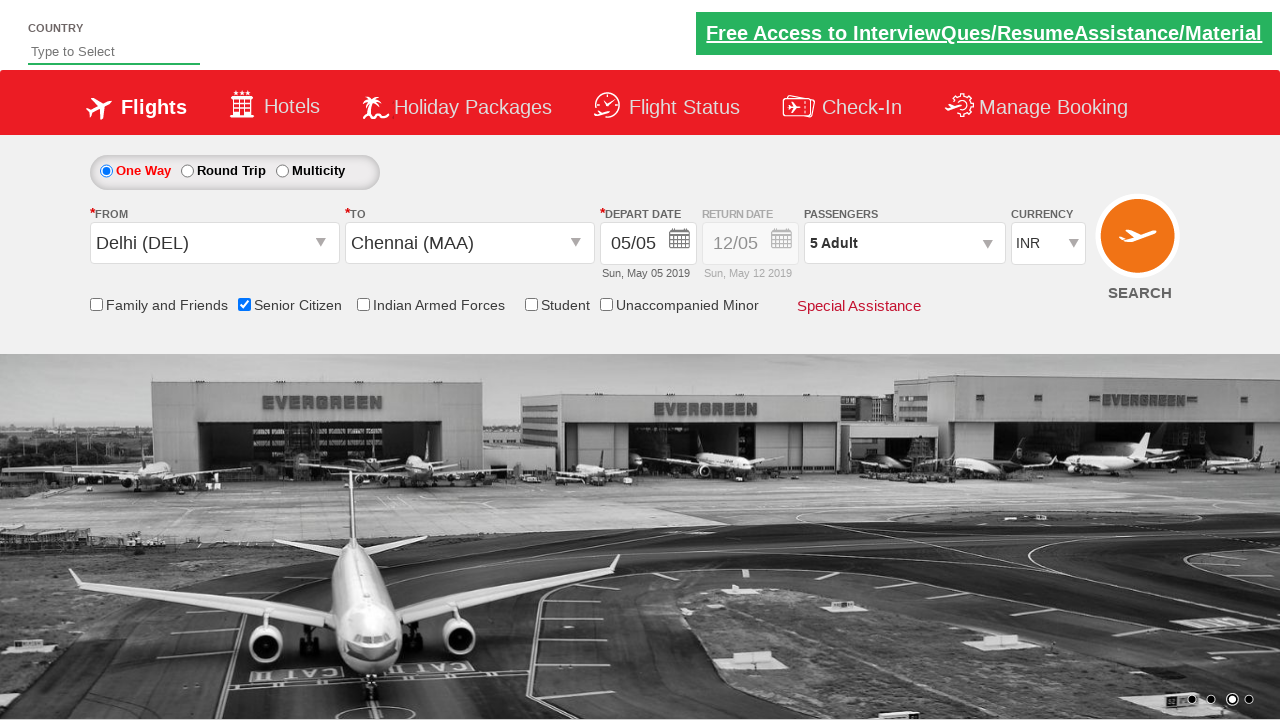

Clicked search button to find flights at (1140, 245) on input[value='Search']
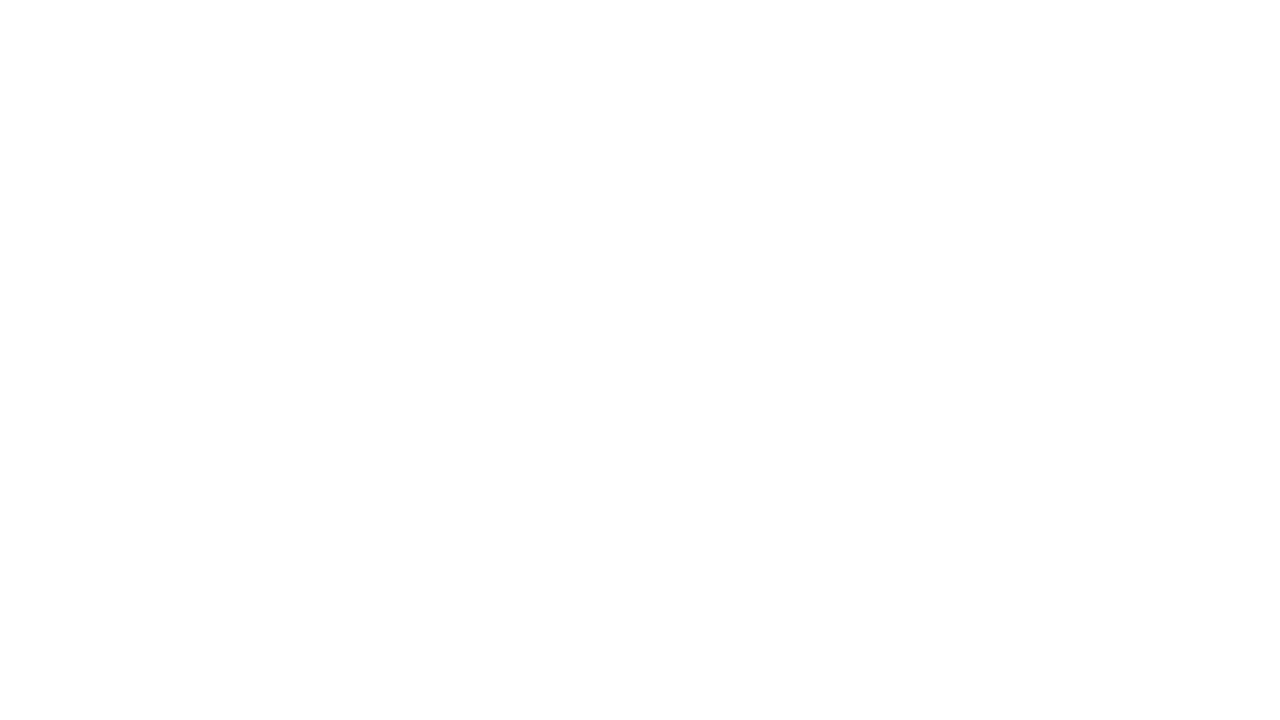

Waited for flight search results to load
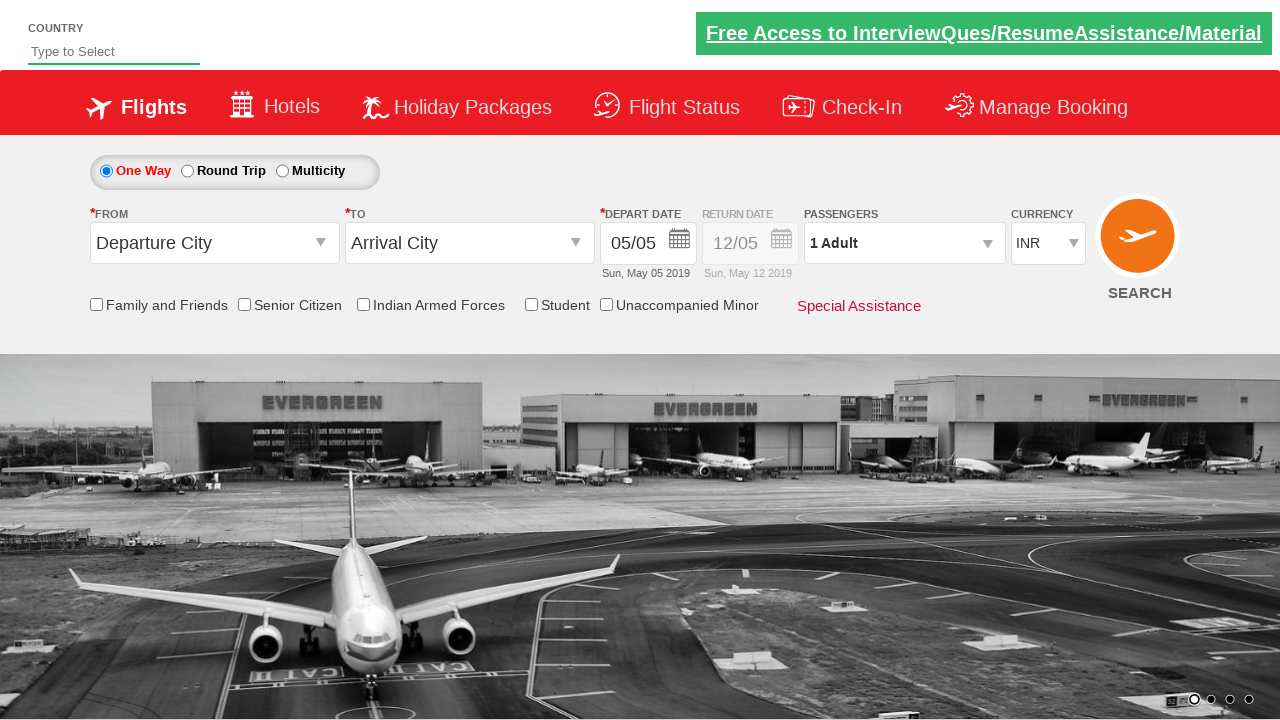

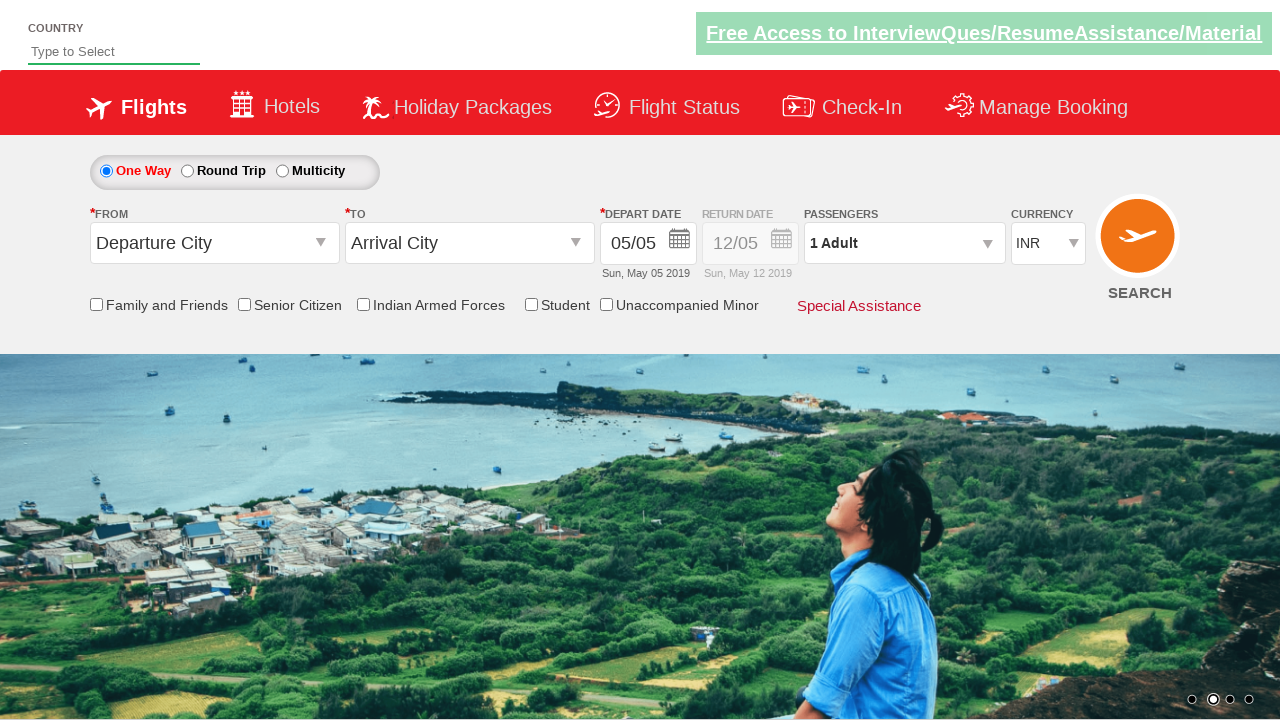